Navigates to a CSDN blog page, scrolls down the page, and clicks on a blog post link titled 'web环境常见组合及管理后台'

Starting URL: http://blog.csdn.net/otianye

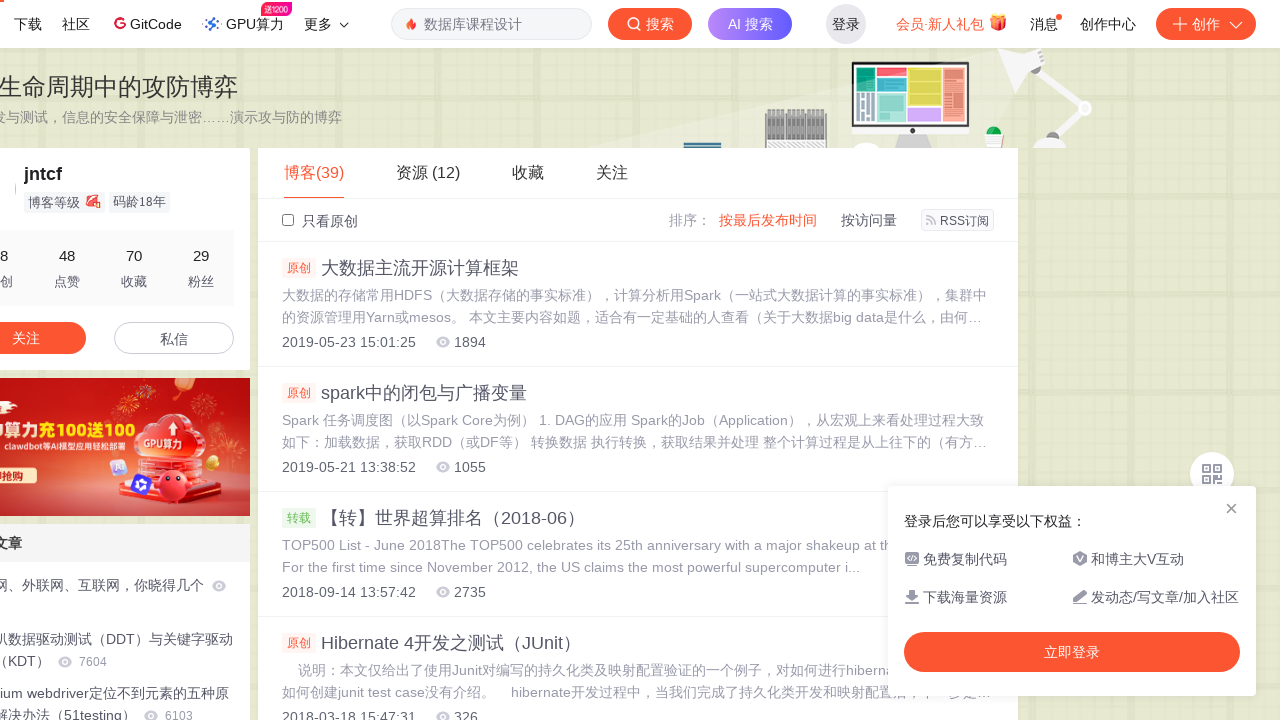

Navigated to CSDN blog homepage at http://blog.csdn.net/otianye
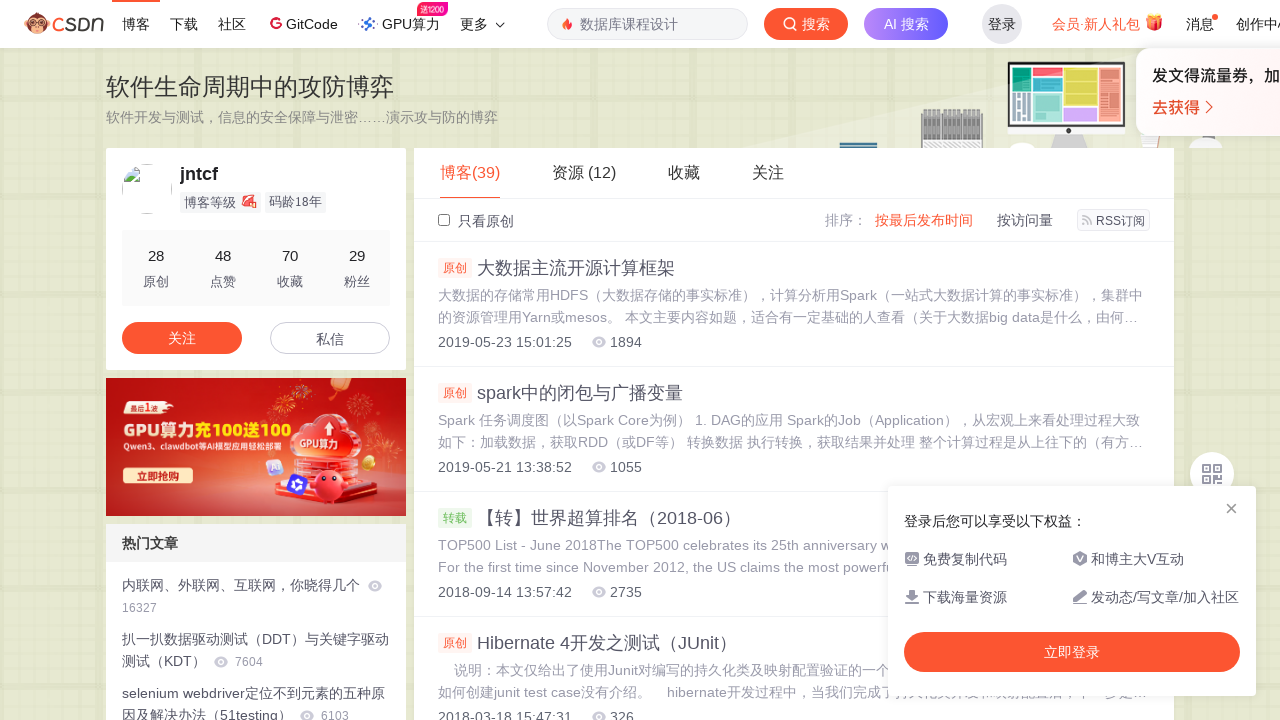

Scrolled down page to position 1000
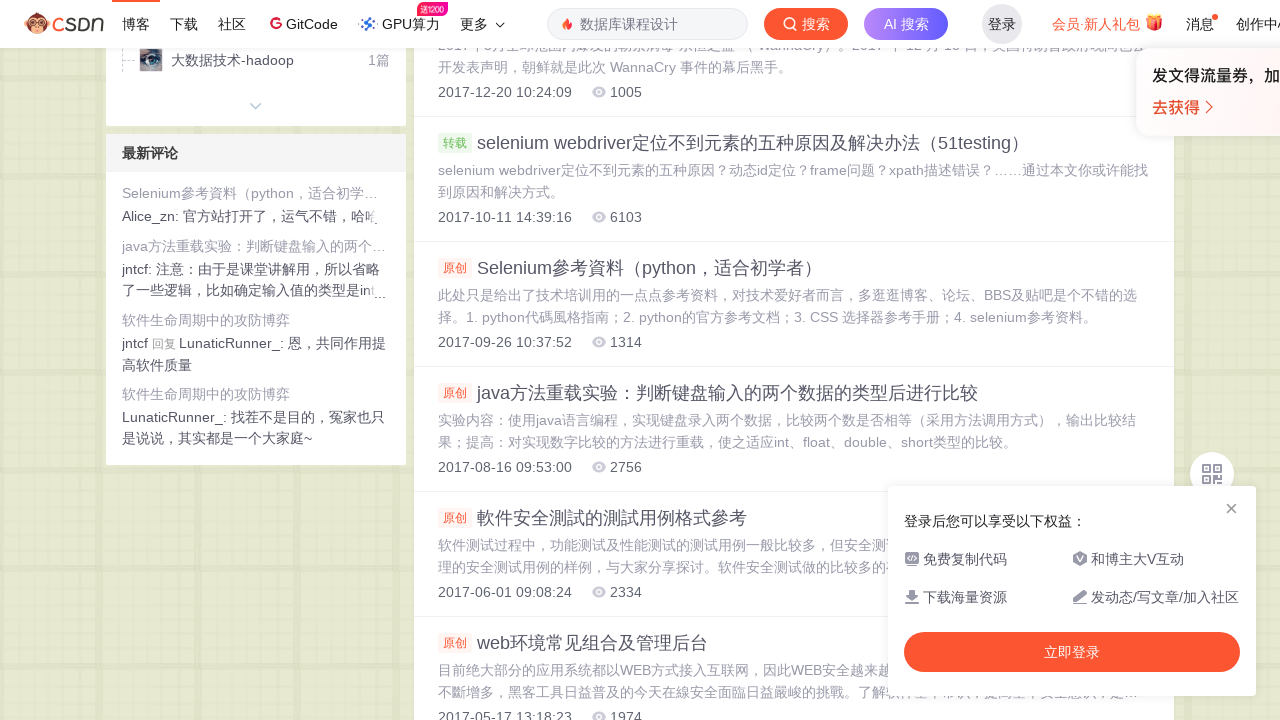

Clicked on blog post link titled 'web环境常见组合及管理后台' at (794, 643) on text=web环境常见组合及管理后台
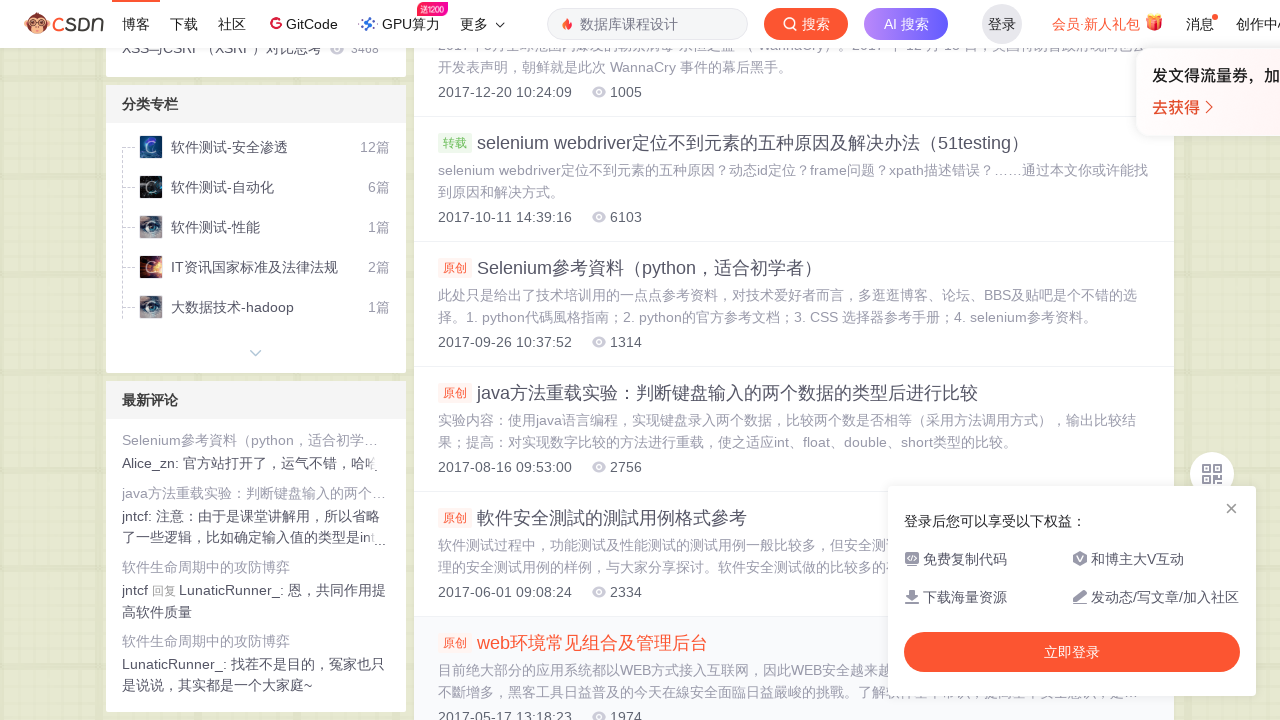

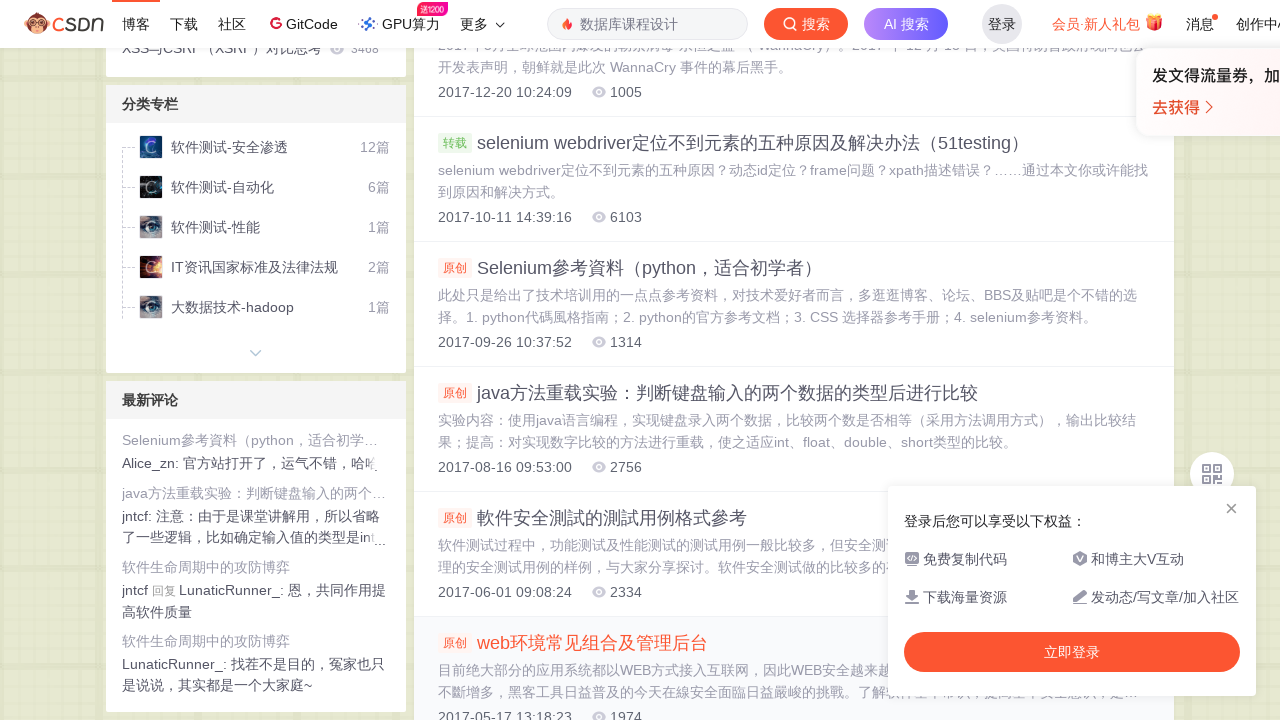